Tests navigation to the authors search page and verifies the page heading

Starting URL: https://www.rulit.me/

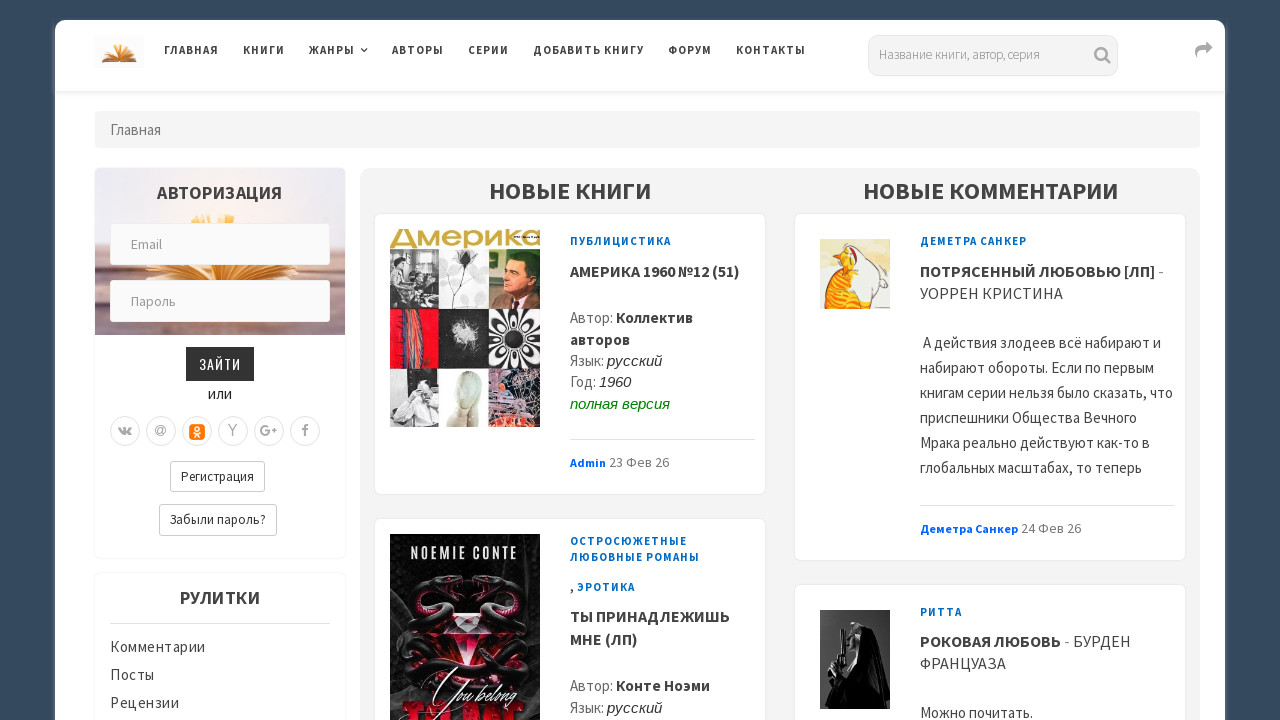

Clicked on the authors link in navigation at (418, 50) on xpath=//*[@id="myNavbar"]/ul[5]/li[4]/a
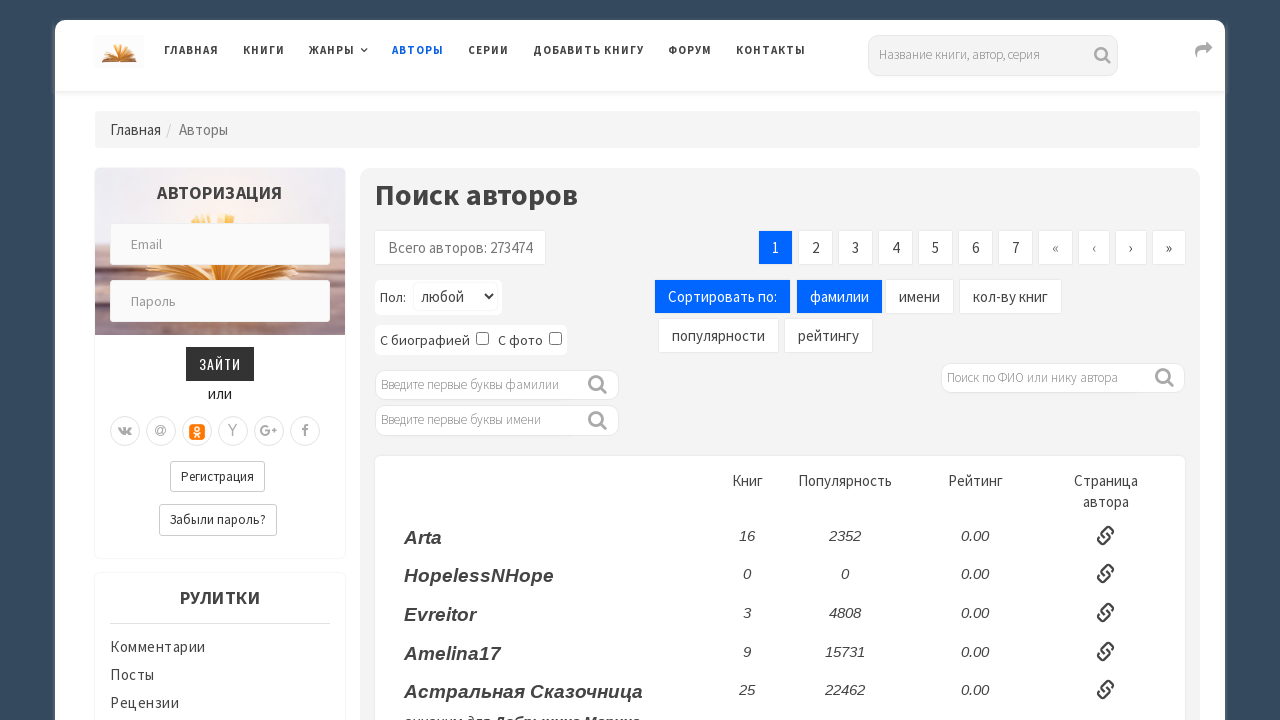

Authors search page loaded and page heading is visible
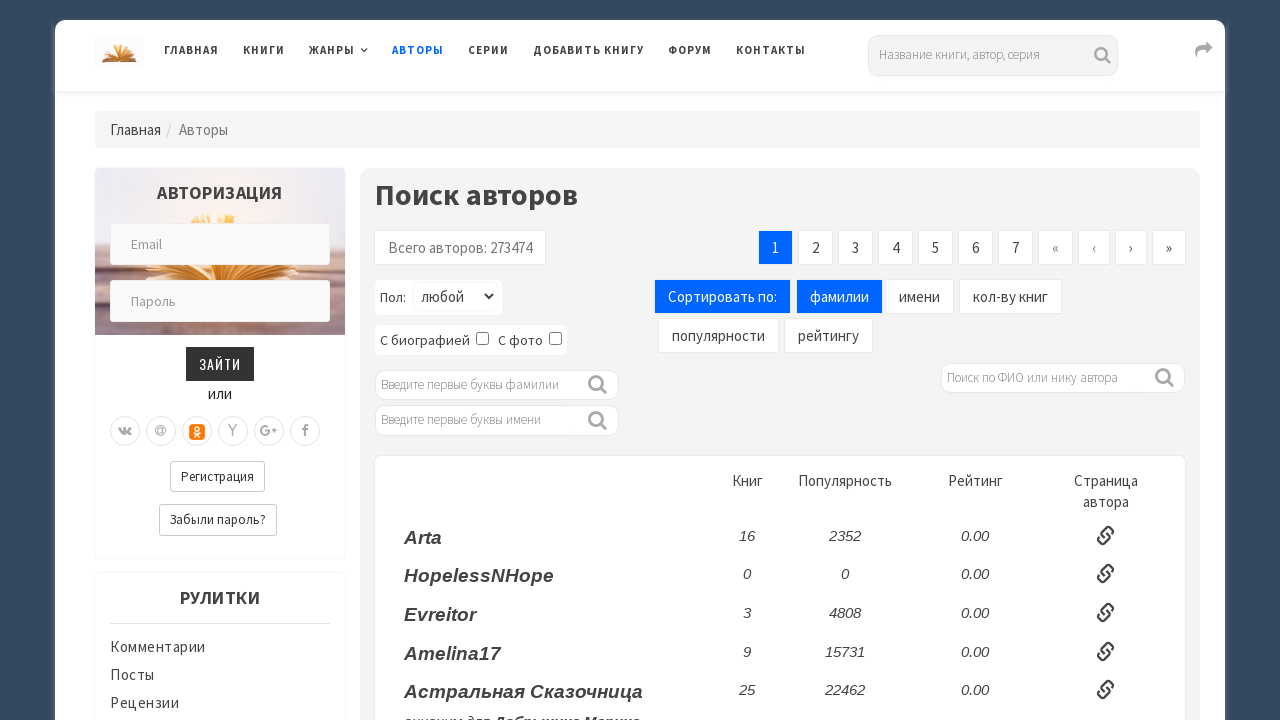

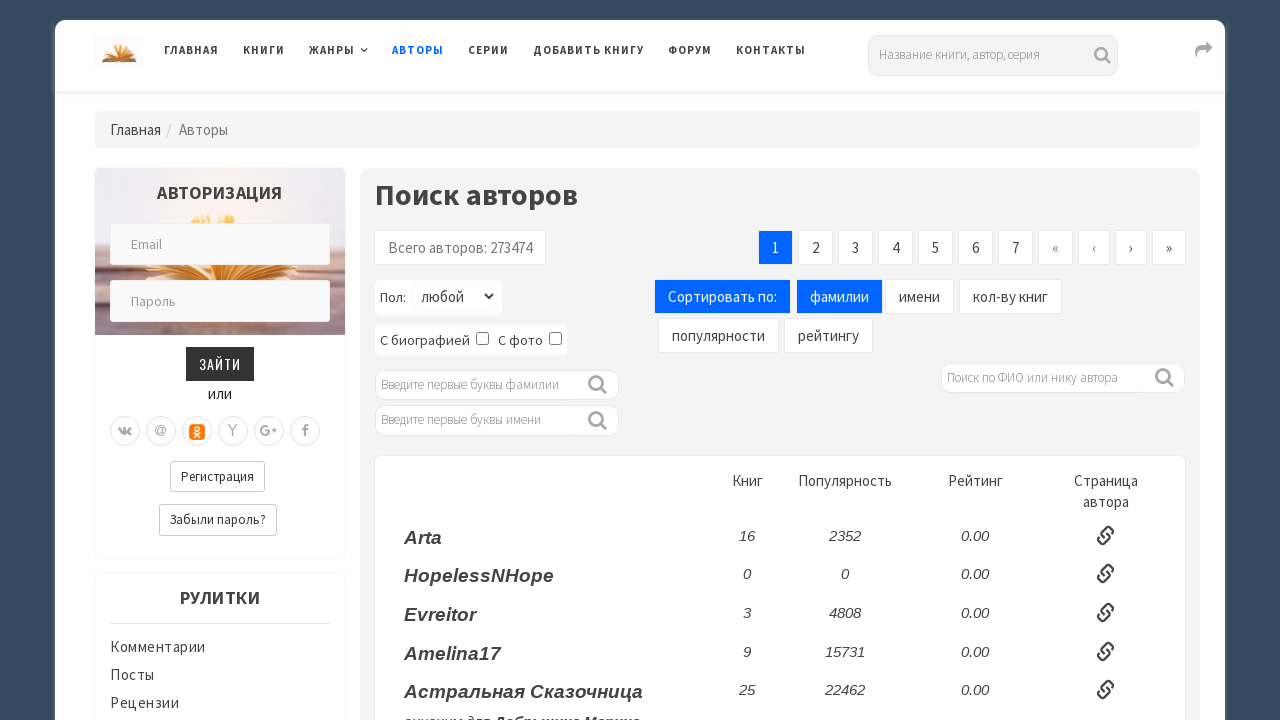